Tests prevent propagation behavior with inner droppable not greedy, where dropping on inner element triggers both inner and outer containers.

Starting URL: https://demoqa.com/droppable

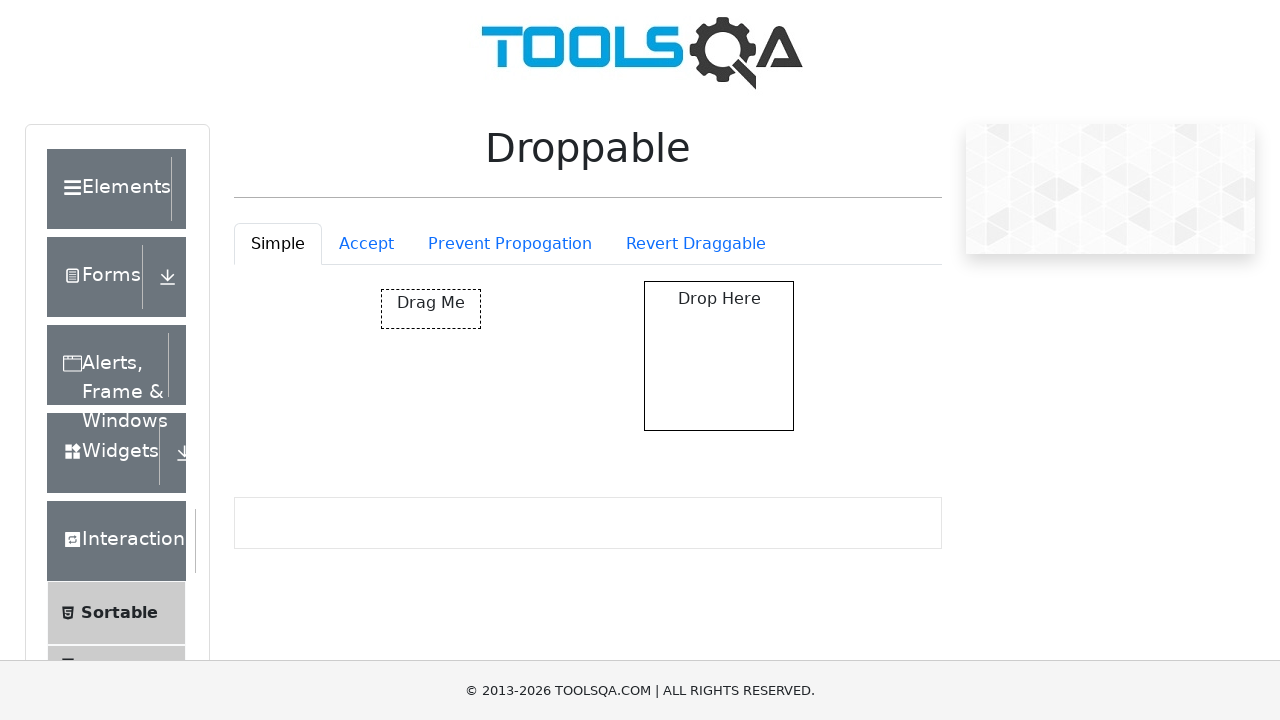

Clicked Prevent Propagation tab at (510, 244) on #droppableExample-tab-preventPropogation
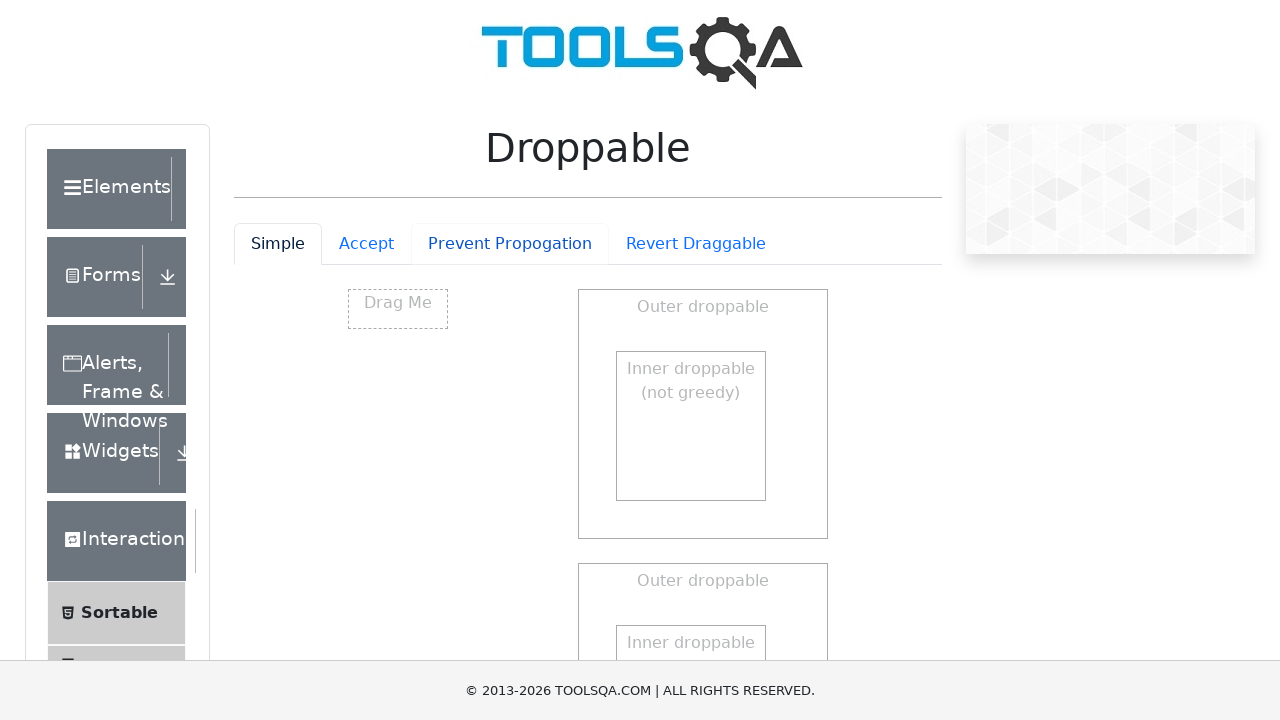

Dragged element to inner not greedy droppable at (691, 426)
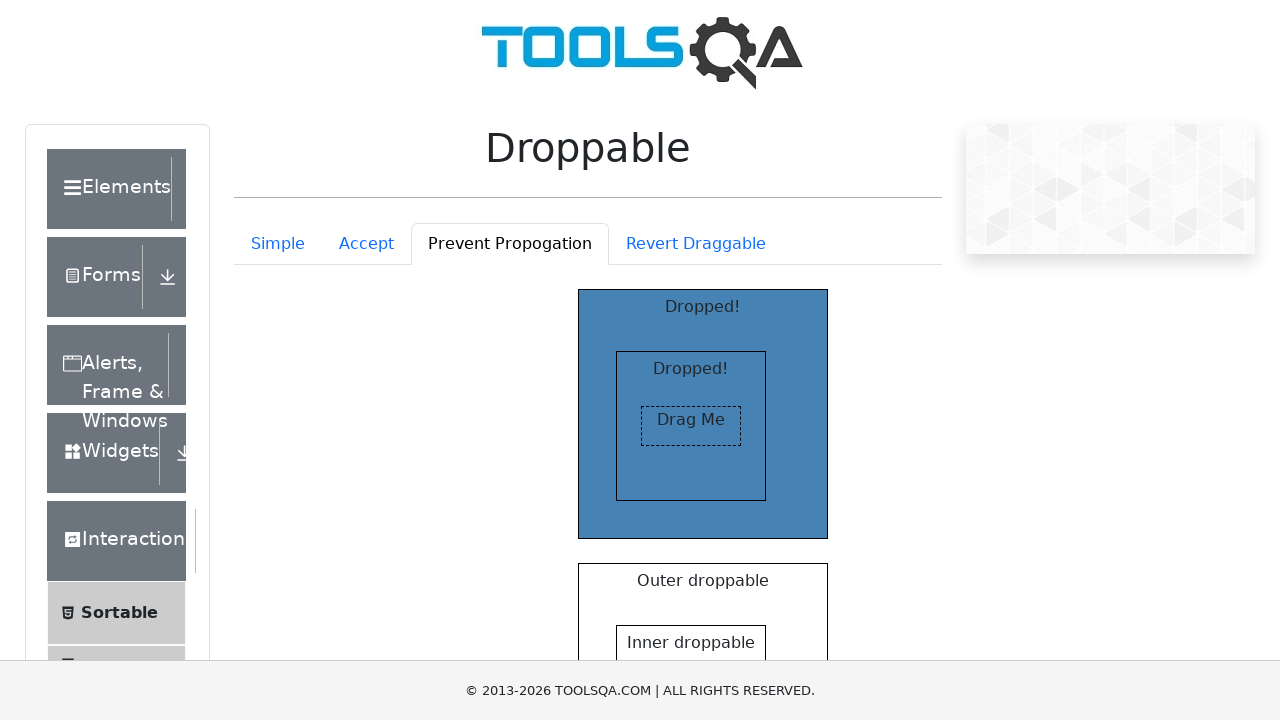

Verified inner not greedy droppable shows 'Dropped!' text
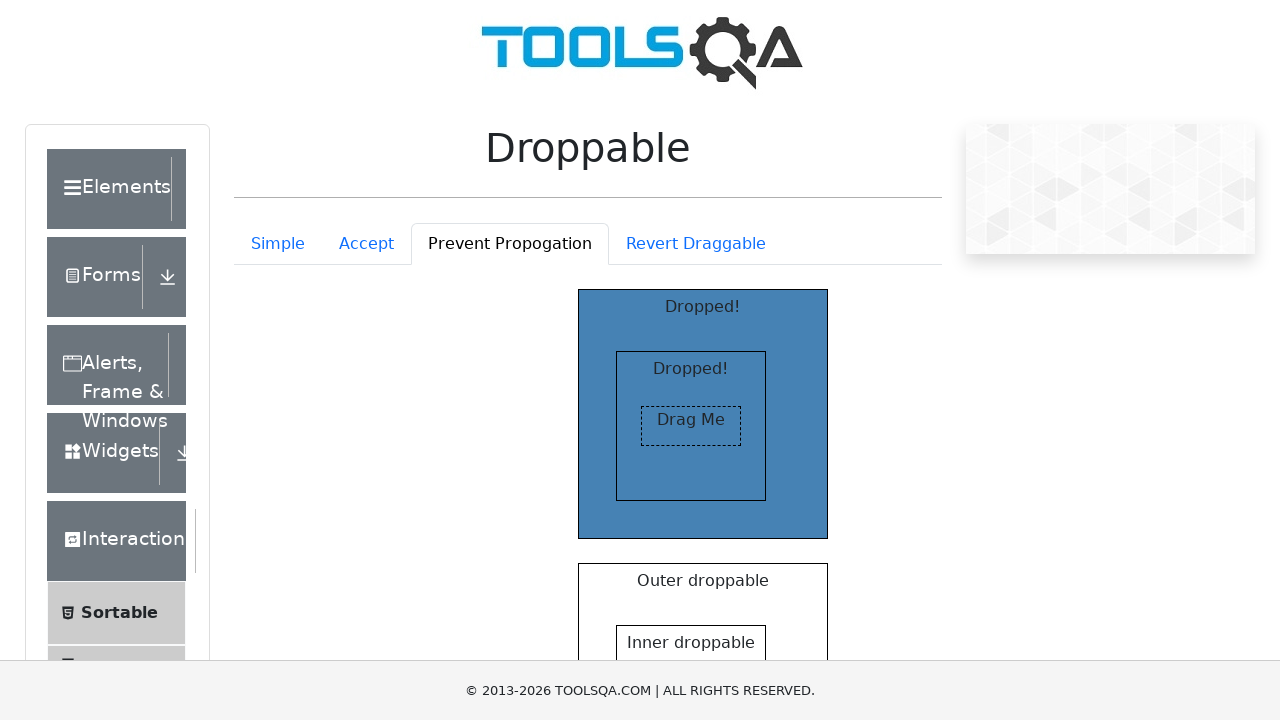

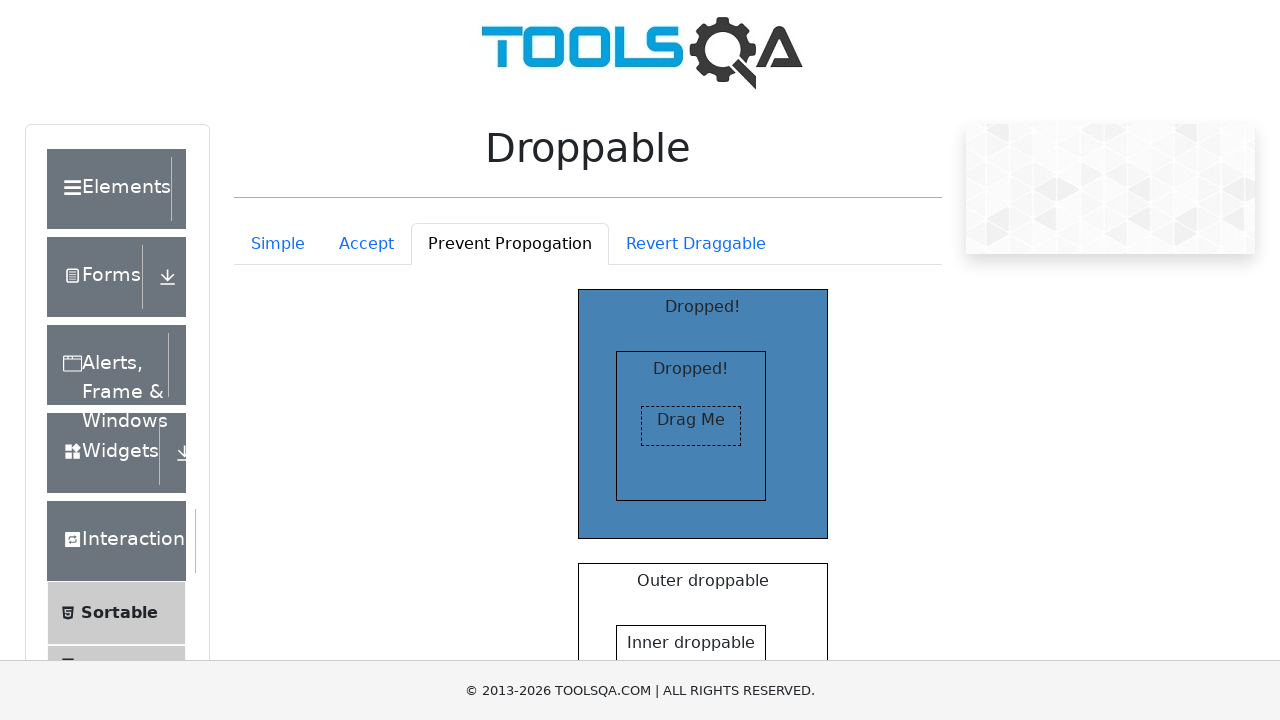